Tests hover functionality by hovering over the first user image and verifying that the hidden username "user1" becomes visible

Starting URL: http://the-internet.herokuapp.com/hovers

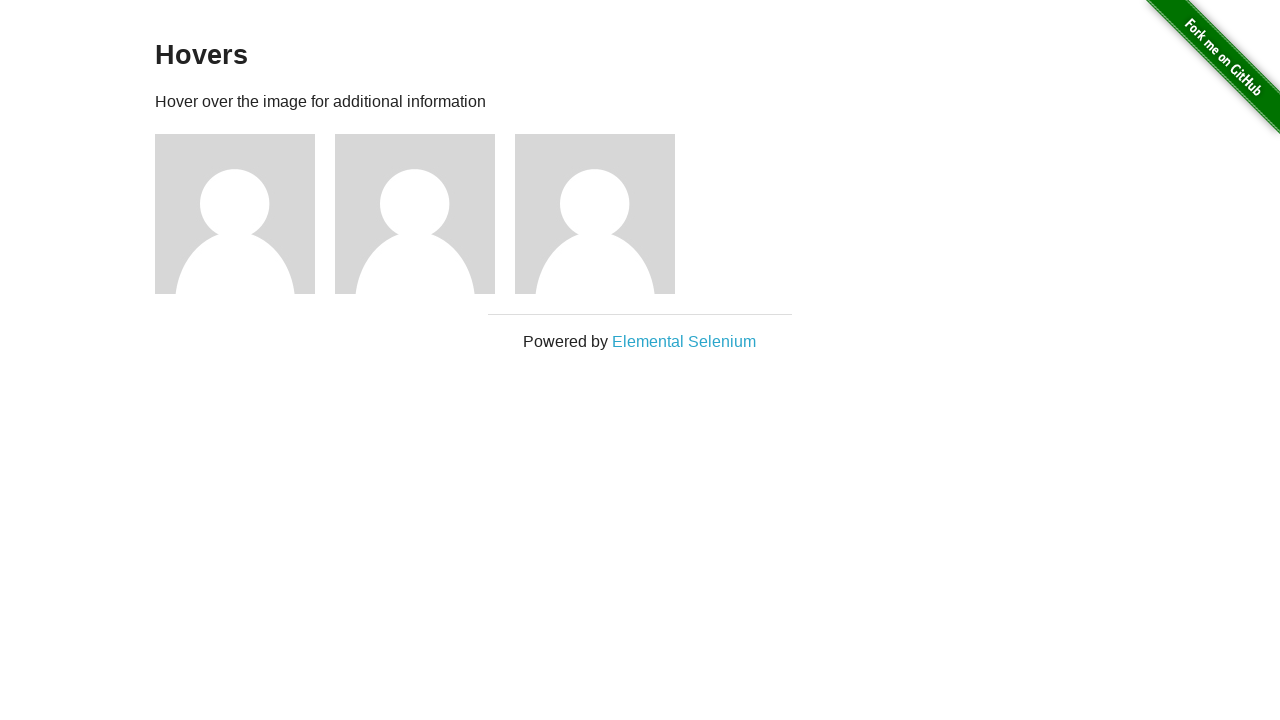

Located the first user image element
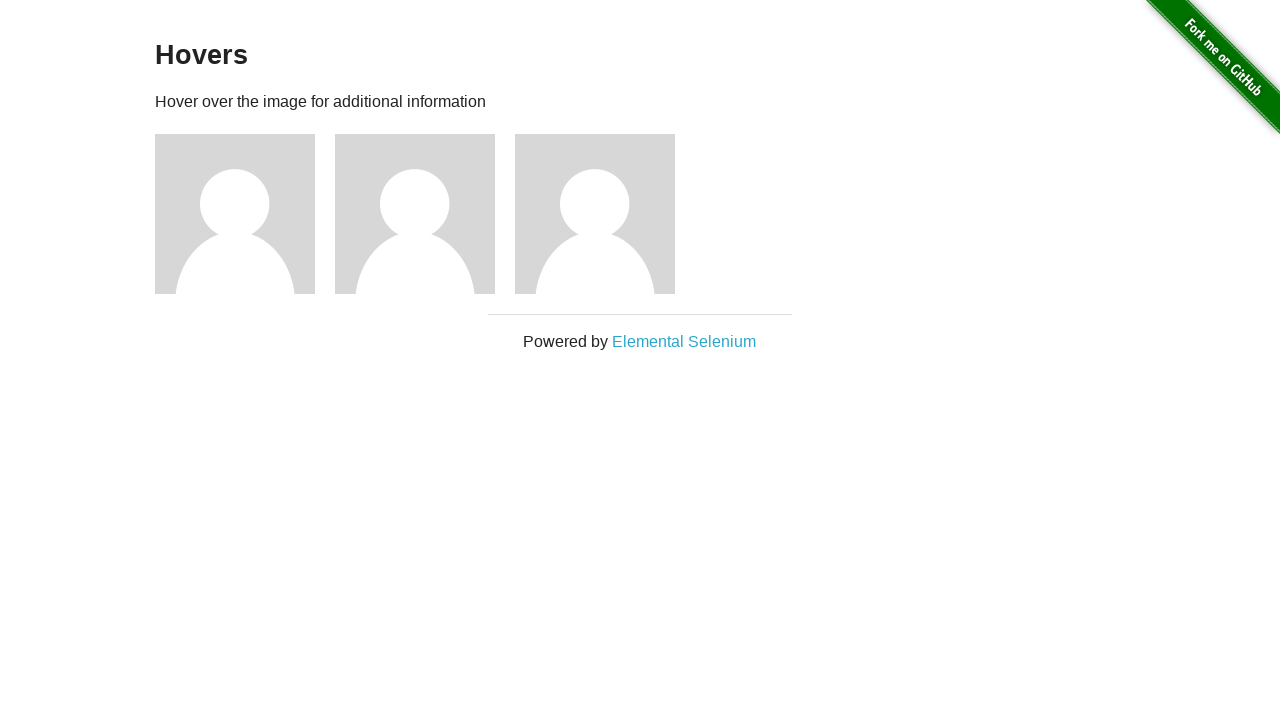

Hovered over the first user image to reveal hidden username at (235, 214) on xpath=//*[@id='content']/div/div[1]/img
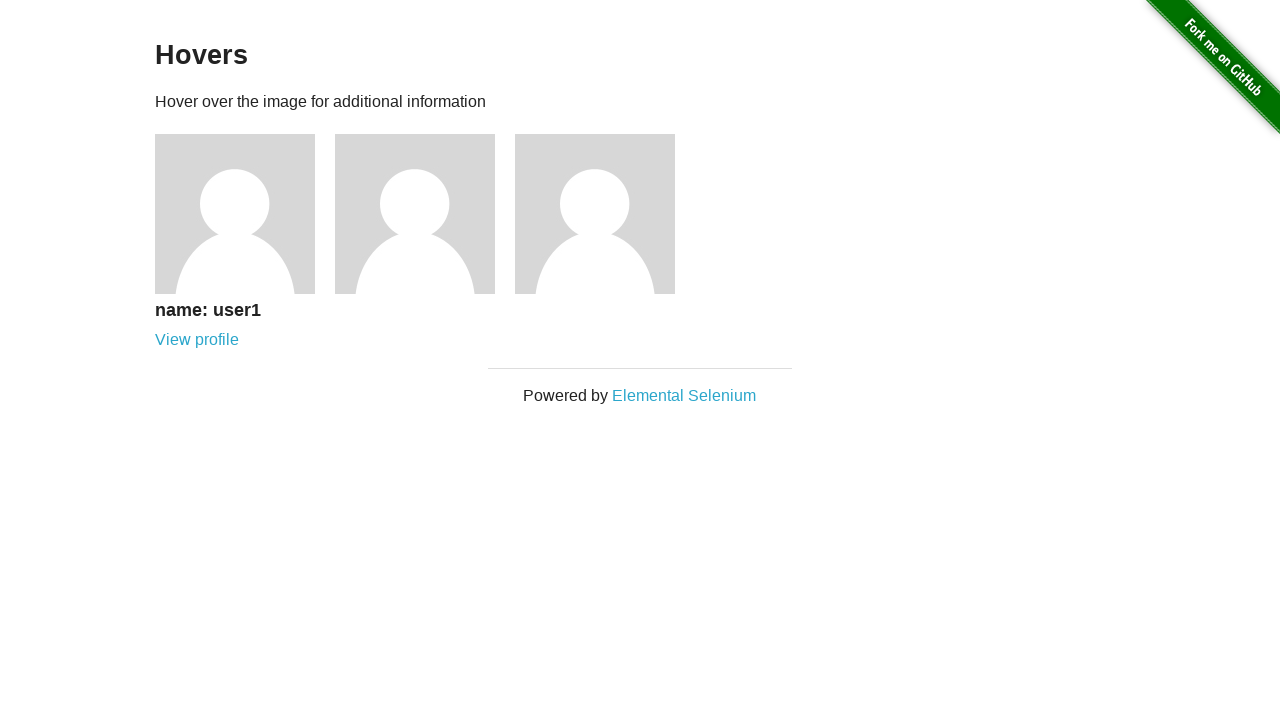

Username 'user1' became visible after hover
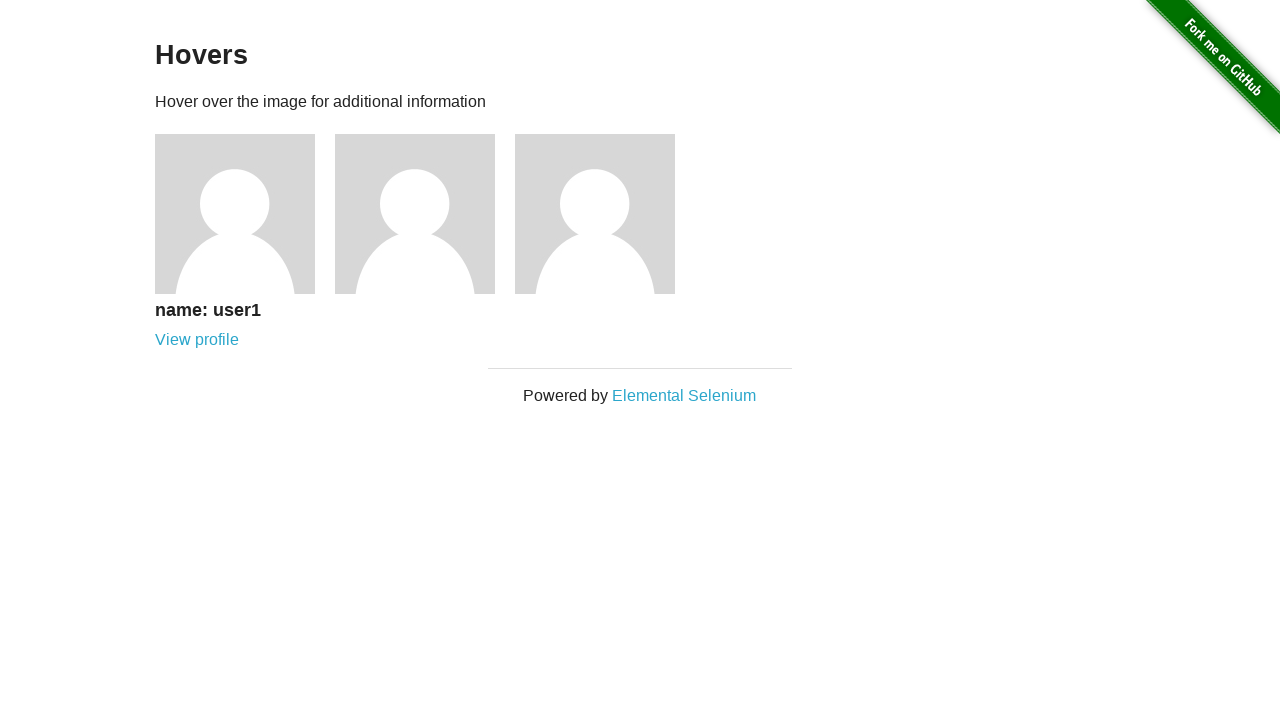

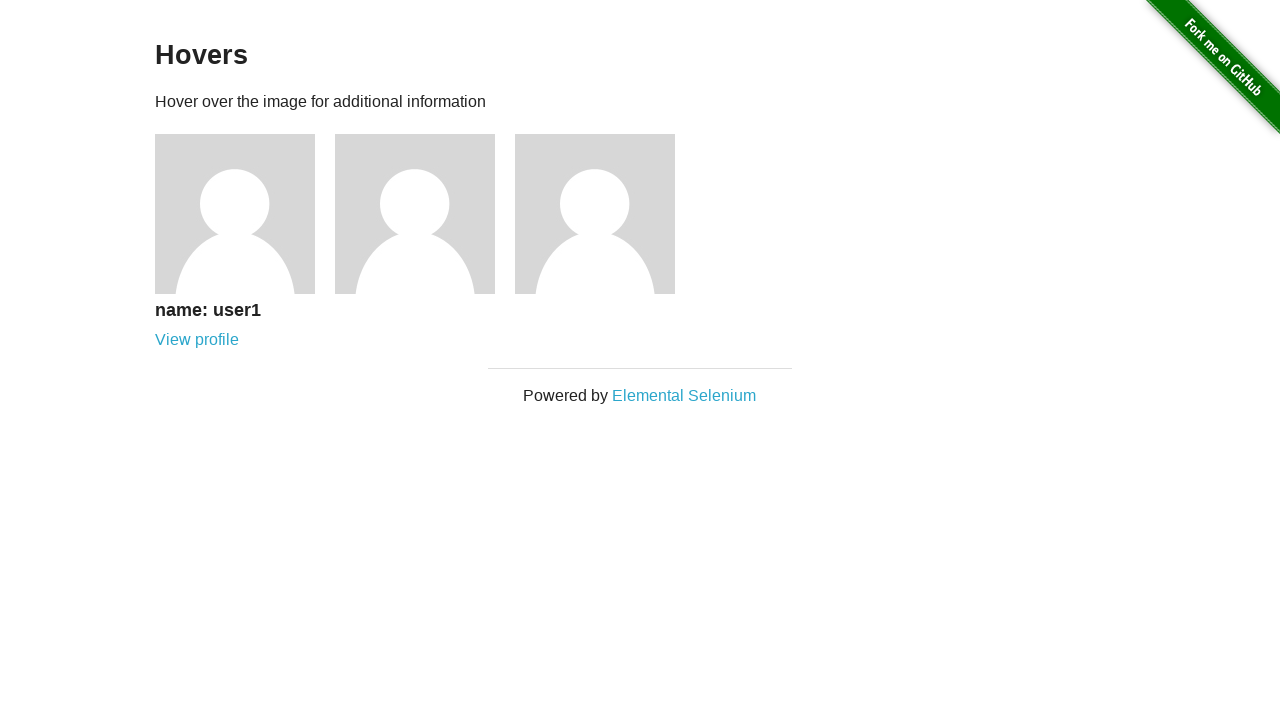